Tests JavaScript alert functionality by clicking an alert button, reading the alert text, and accepting the alert dialog

Starting URL: https://demoqa.com/alerts

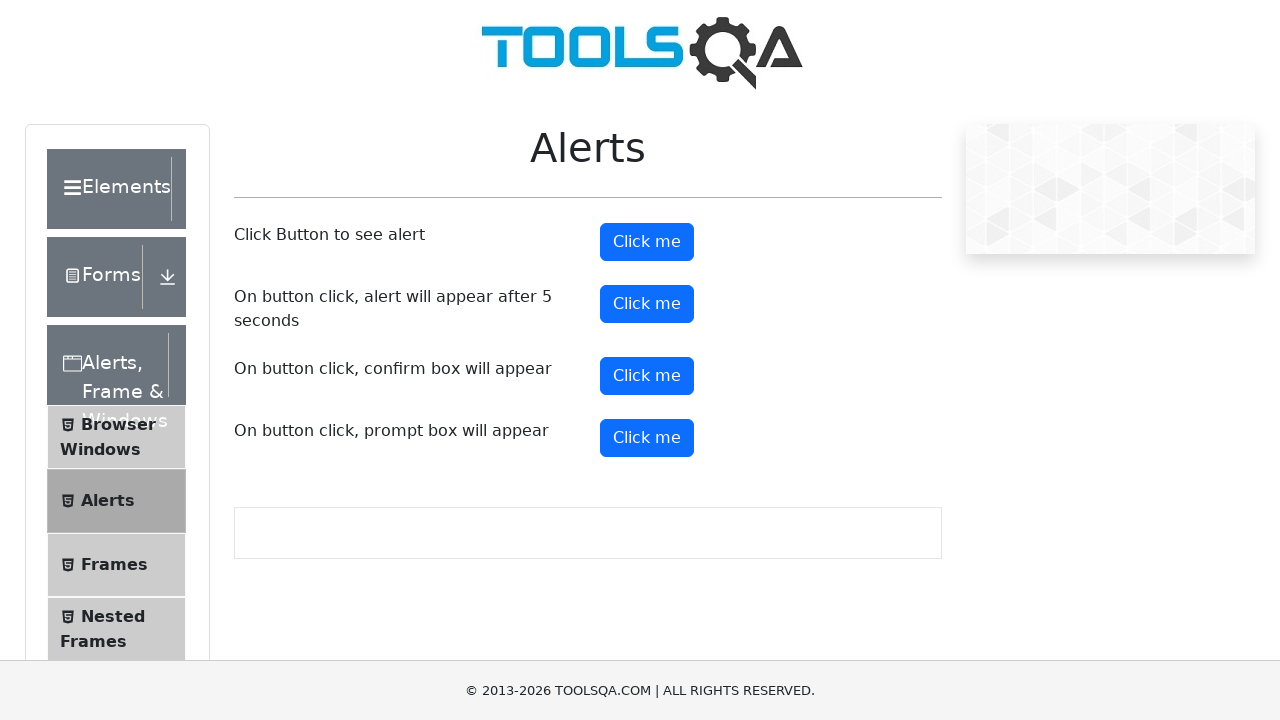

Clicked alert button to trigger JavaScript alert at (647, 242) on #alertButton
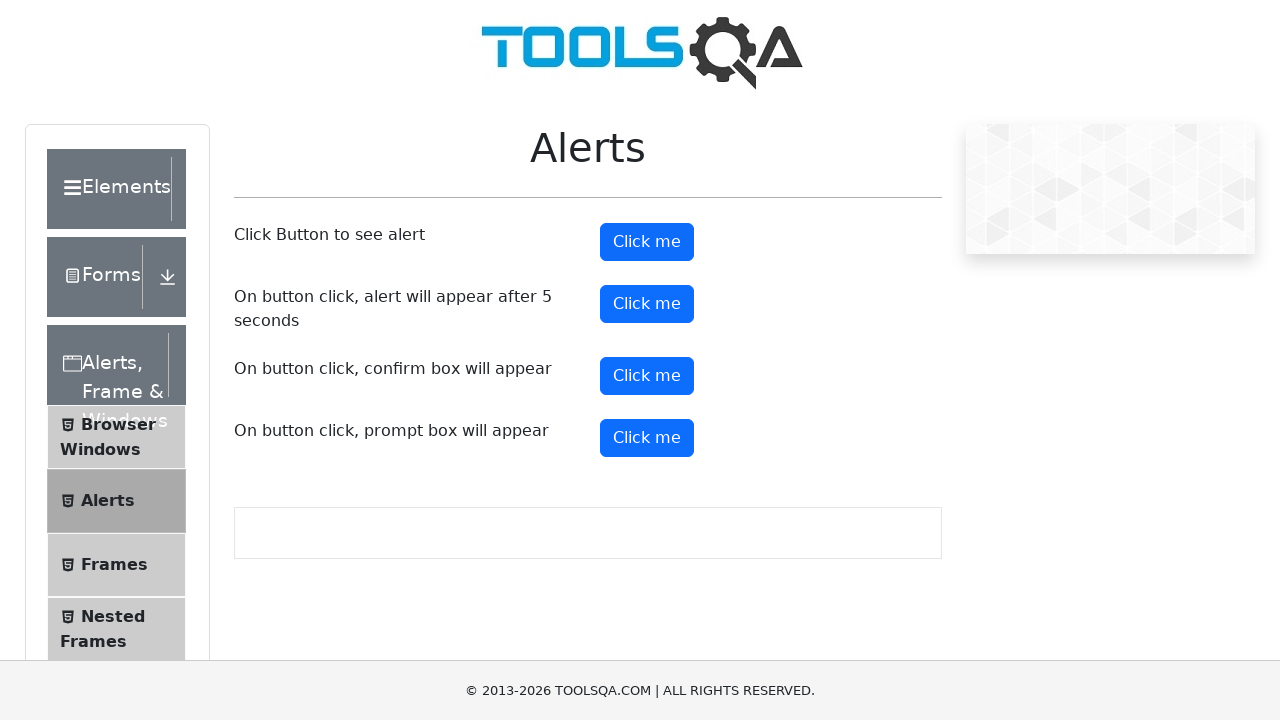

Set up dialog handler to accept alerts
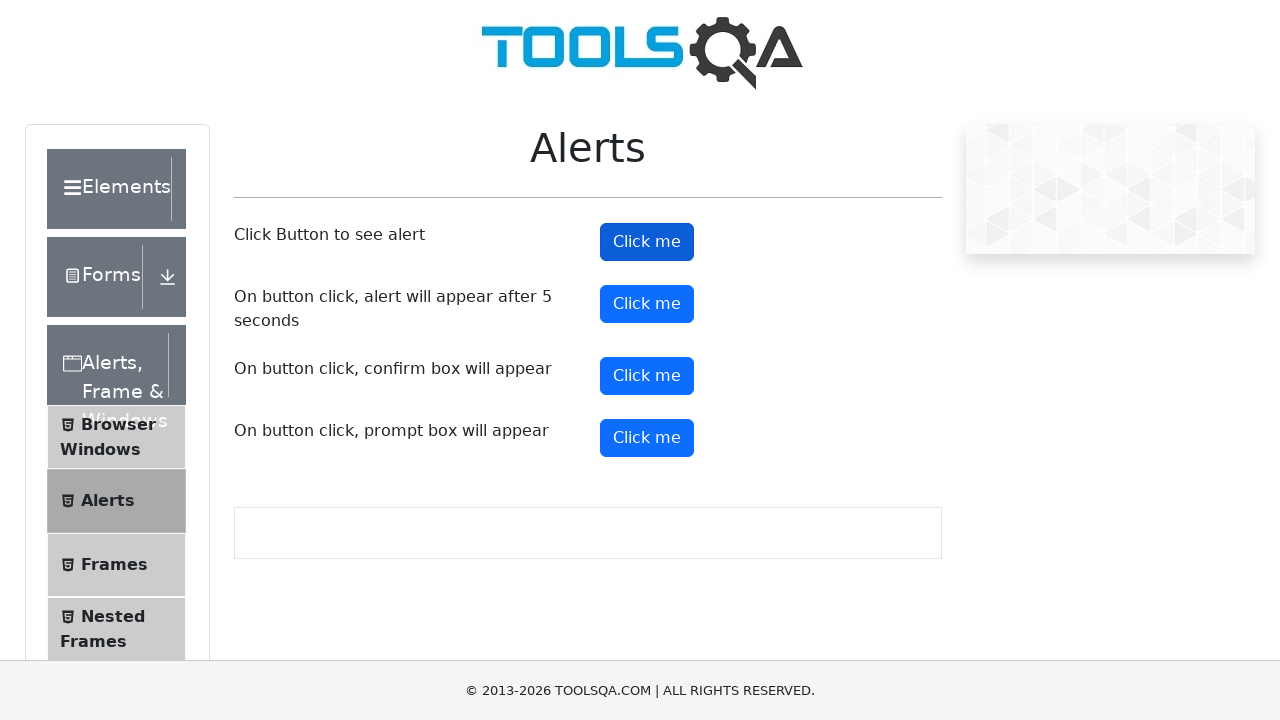

Clicked alert button again to trigger and handle the alert at (647, 242) on #alertButton
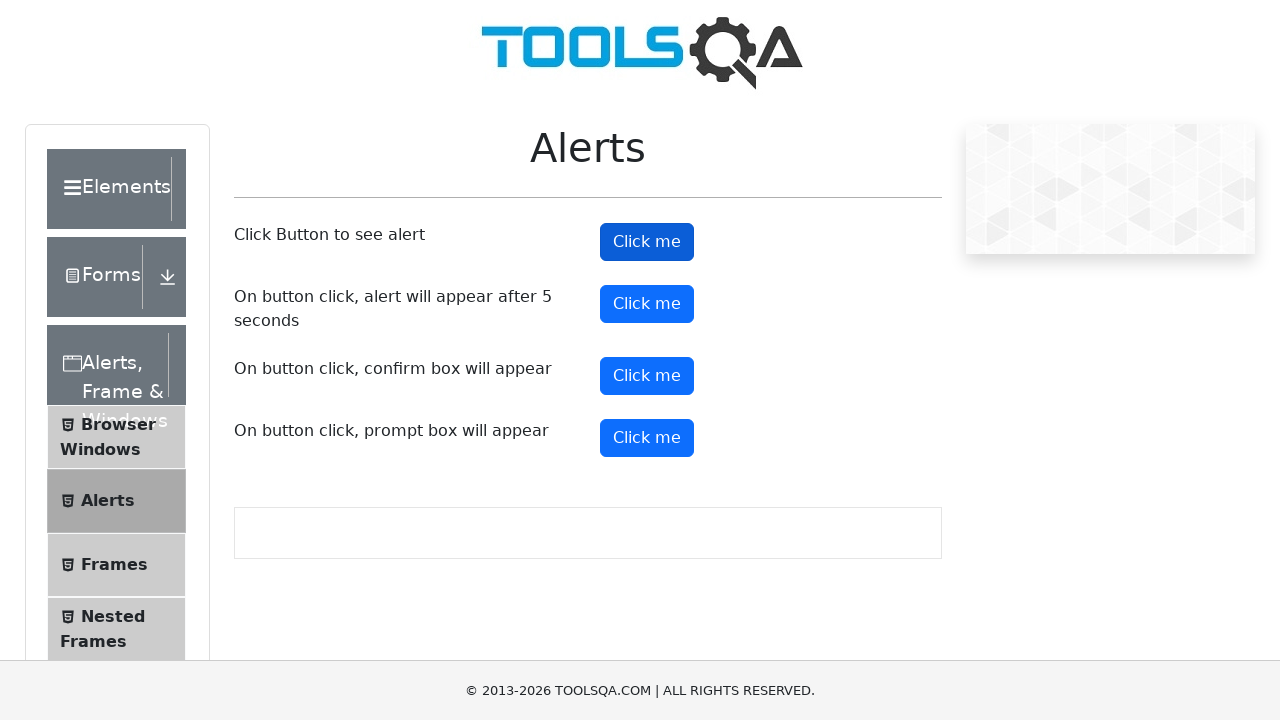

Waited for alert to be processed
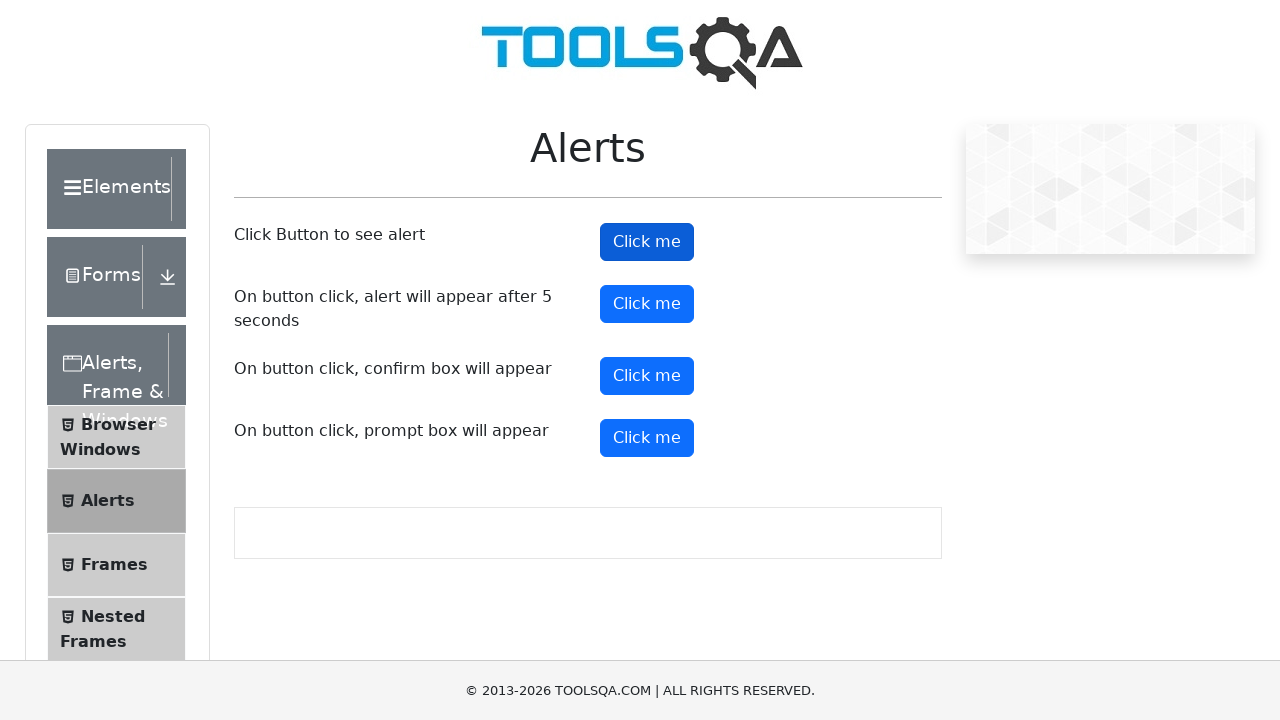

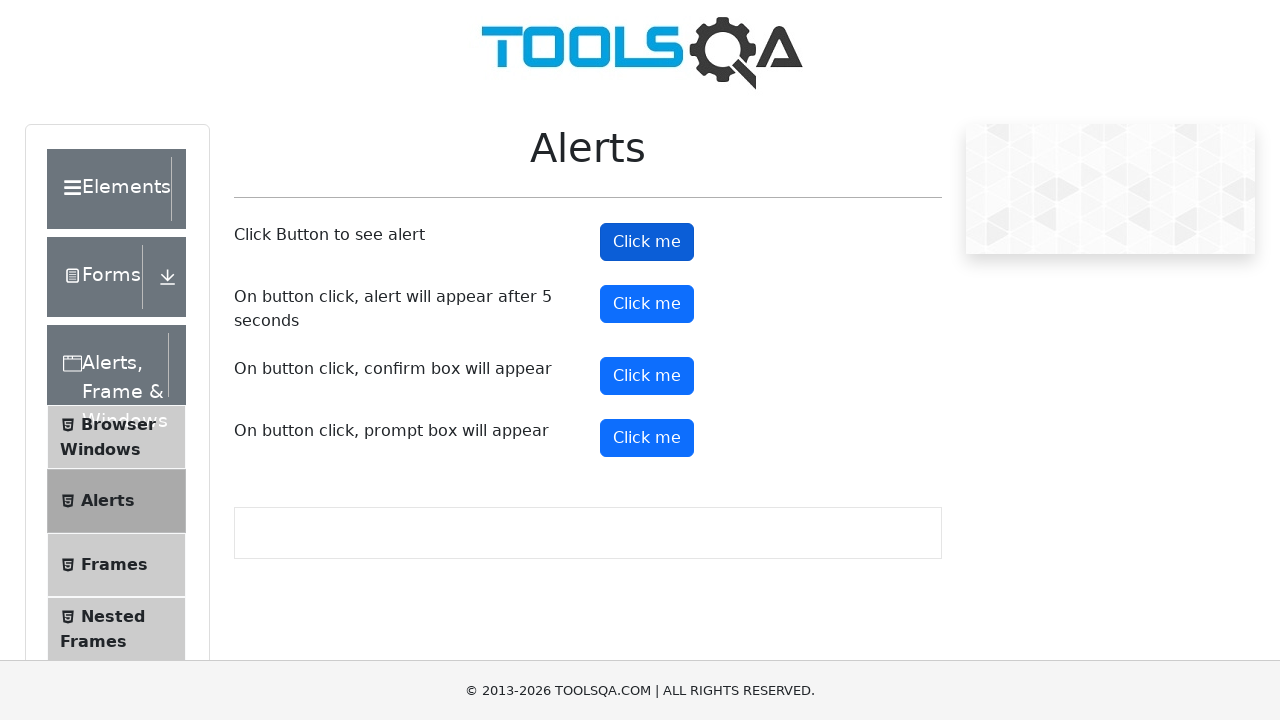